Tests dynamic controls by clicking on a checkbox, removing it, adding it back, and verifying the "It's back!" message appears

Starting URL: https://the-internet.herokuapp.com/

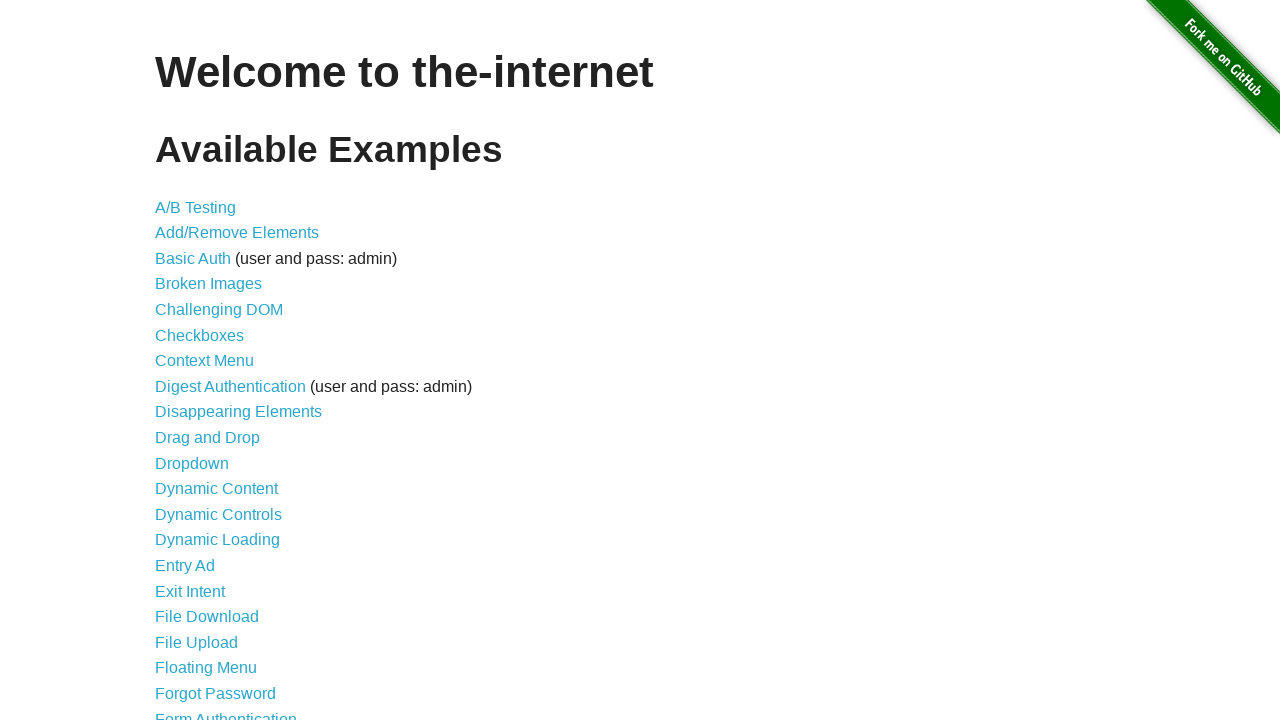

Clicked on Dynamic Controls link at (218, 514) on a:has-text('Dynamic Controls')
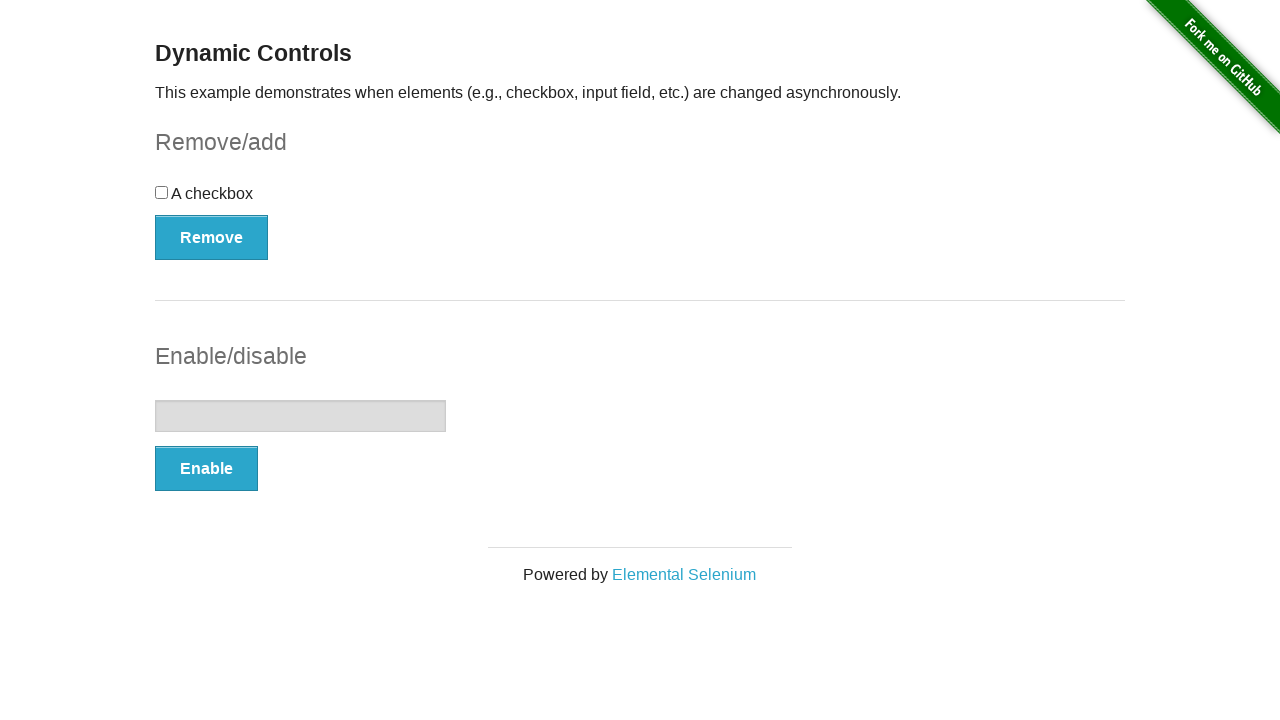

Clicked on checkbox to select it at (162, 192) on input[type='checkbox']
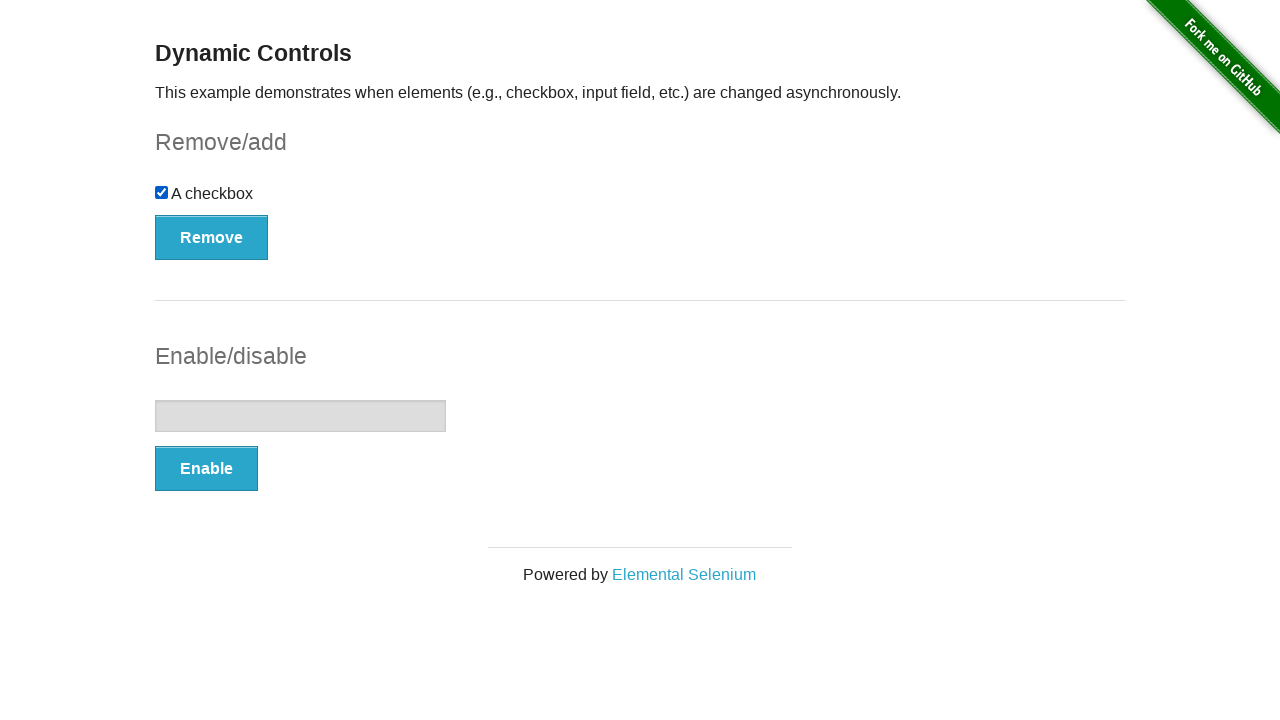

Clicked Remove button to remove the checkbox at (212, 237) on button[type='button']
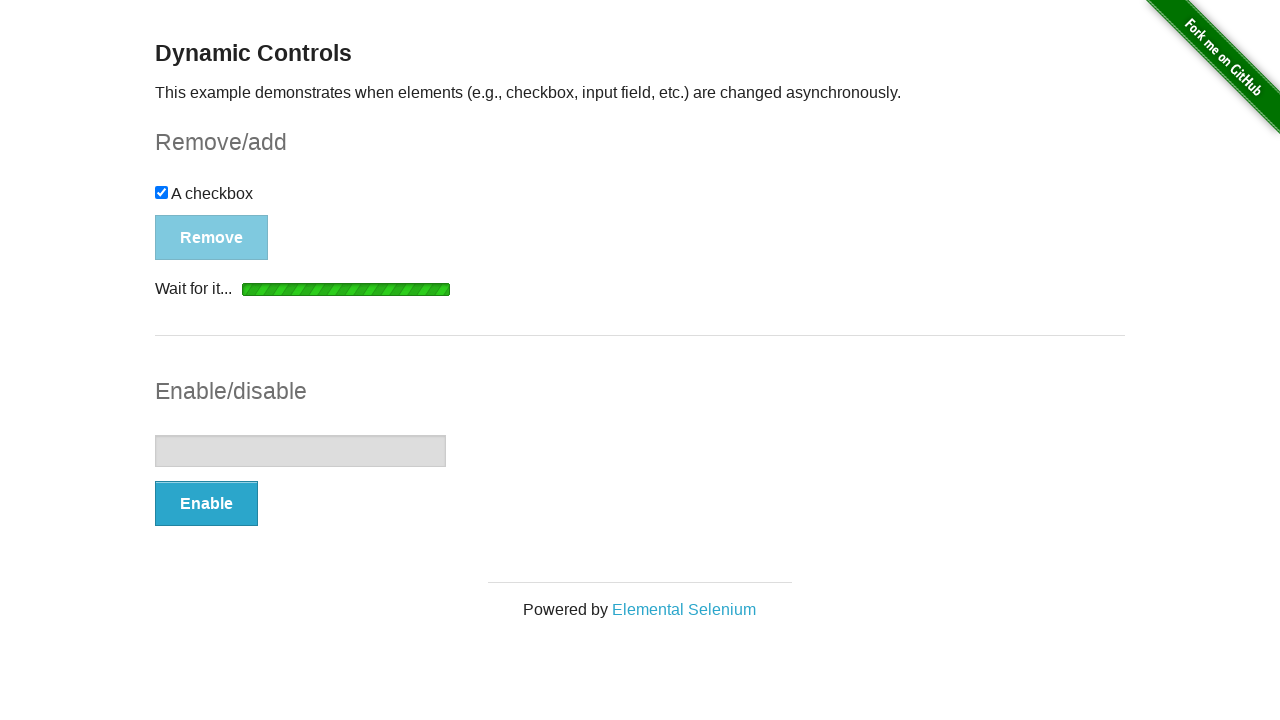

Waited for Add button to appear
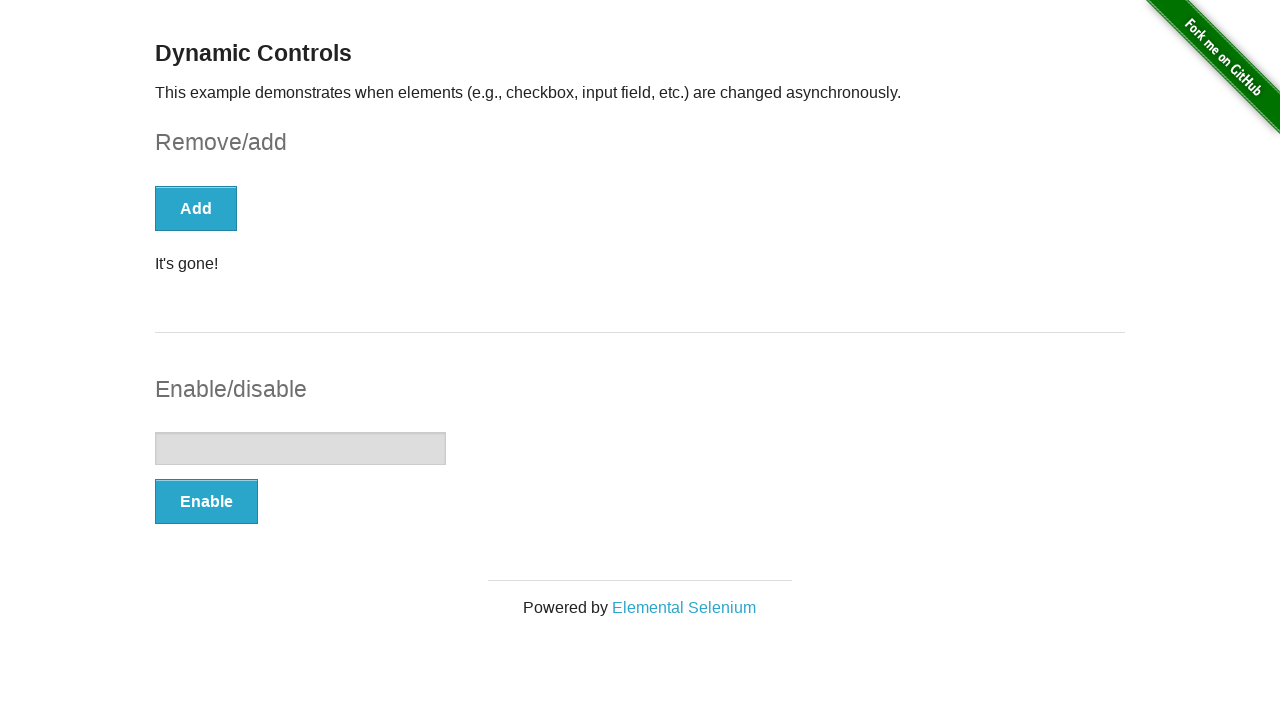

Clicked Add button to add the checkbox back at (196, 208) on button:has-text('Add')
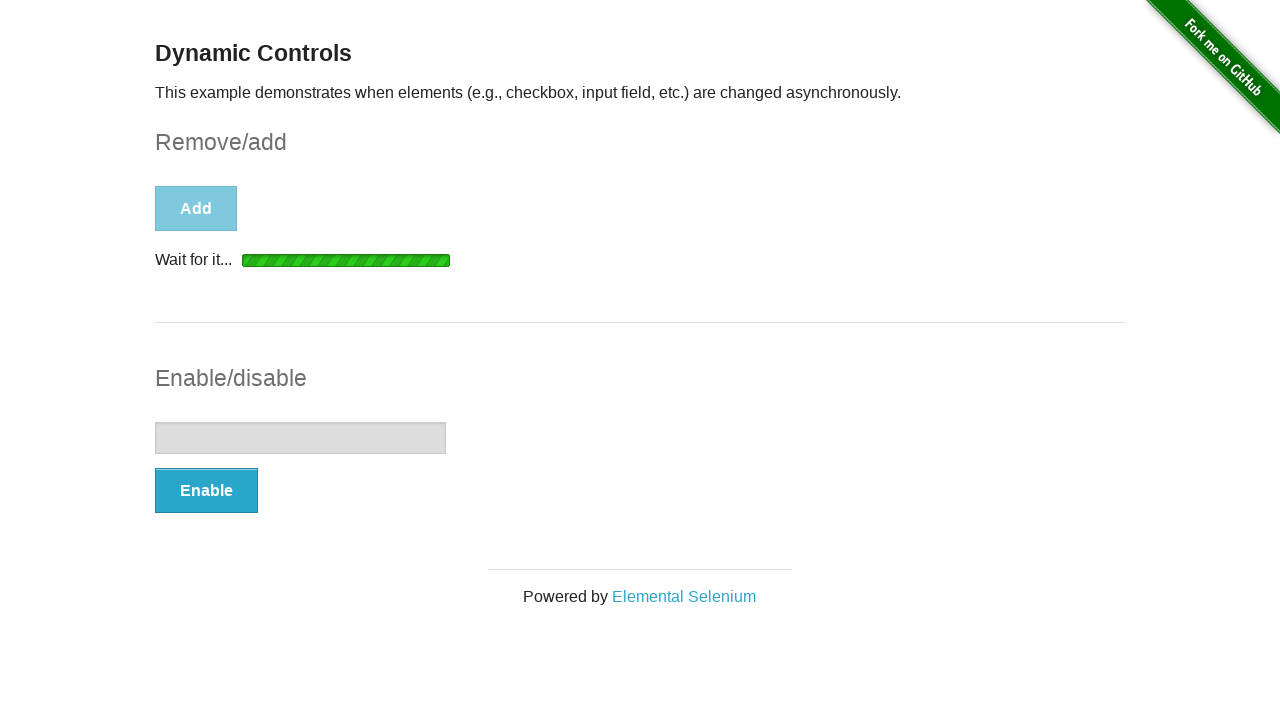

Verified 'It's back!' message appeared
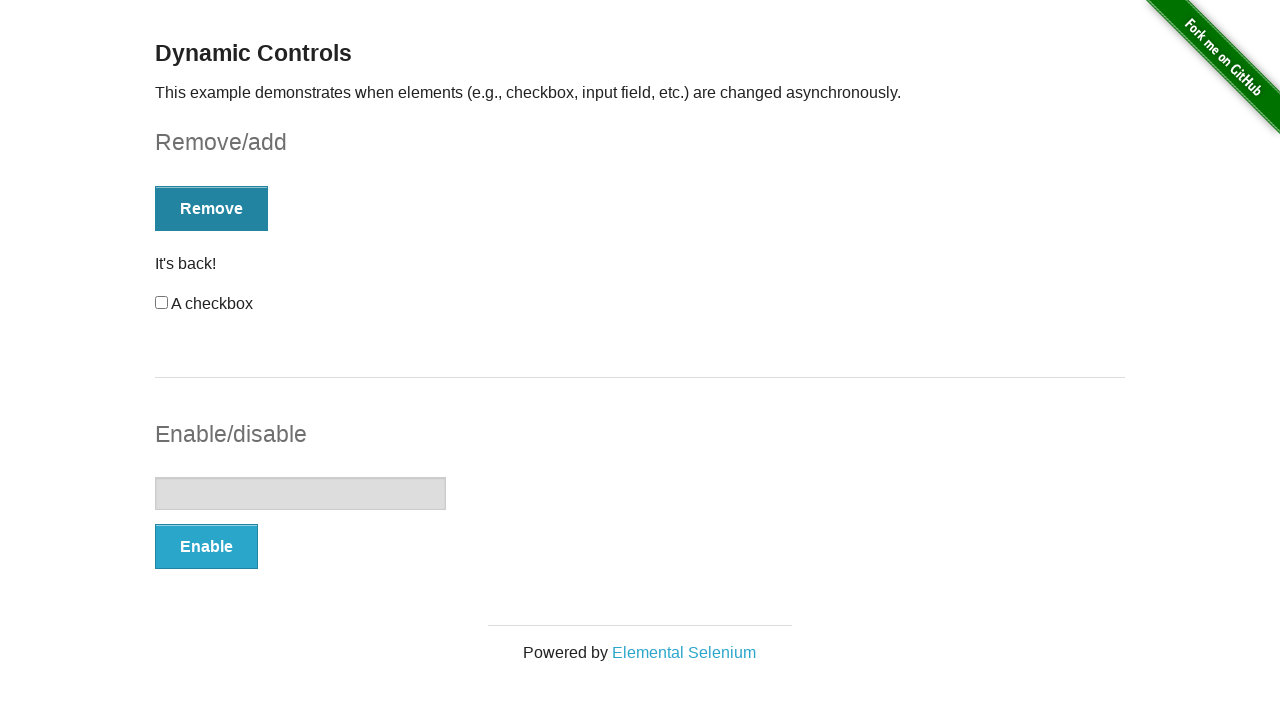

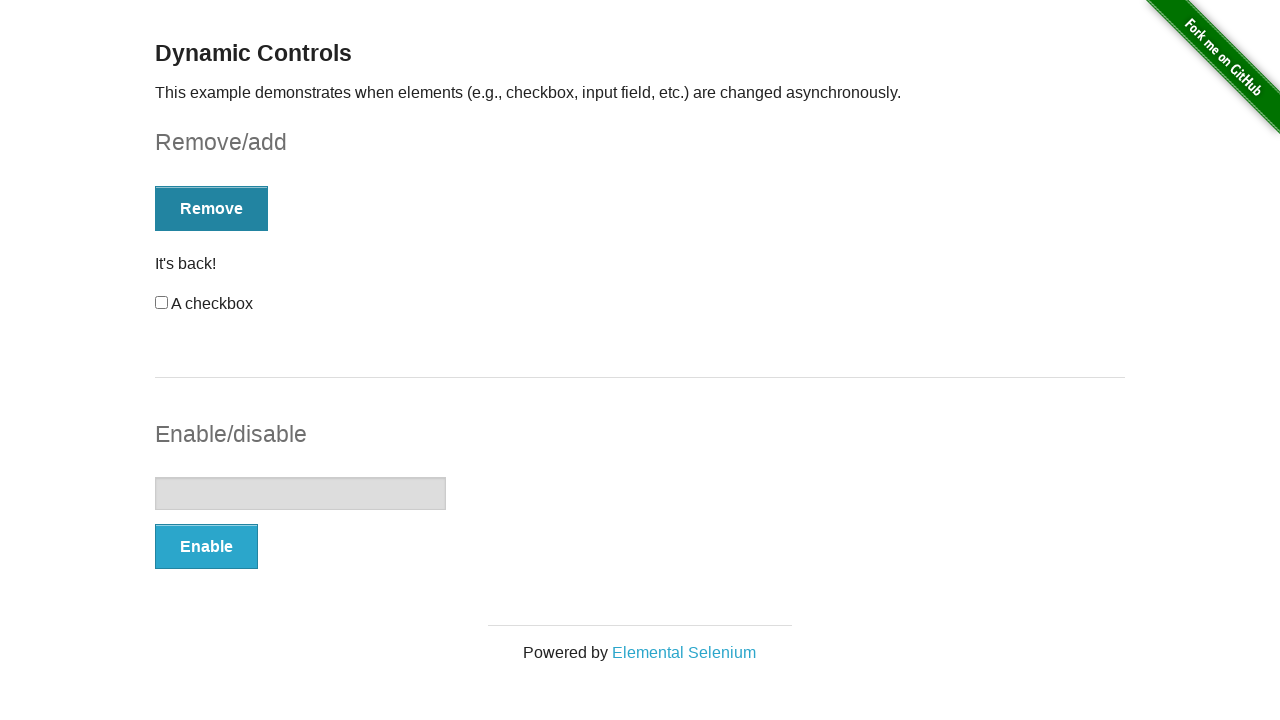